Tests dropdown functionality by selecting options using index, value, and visible text methods, then verifies the dropdown contains exactly 3 options

Starting URL: https://the-internet.herokuapp.com/dropdown

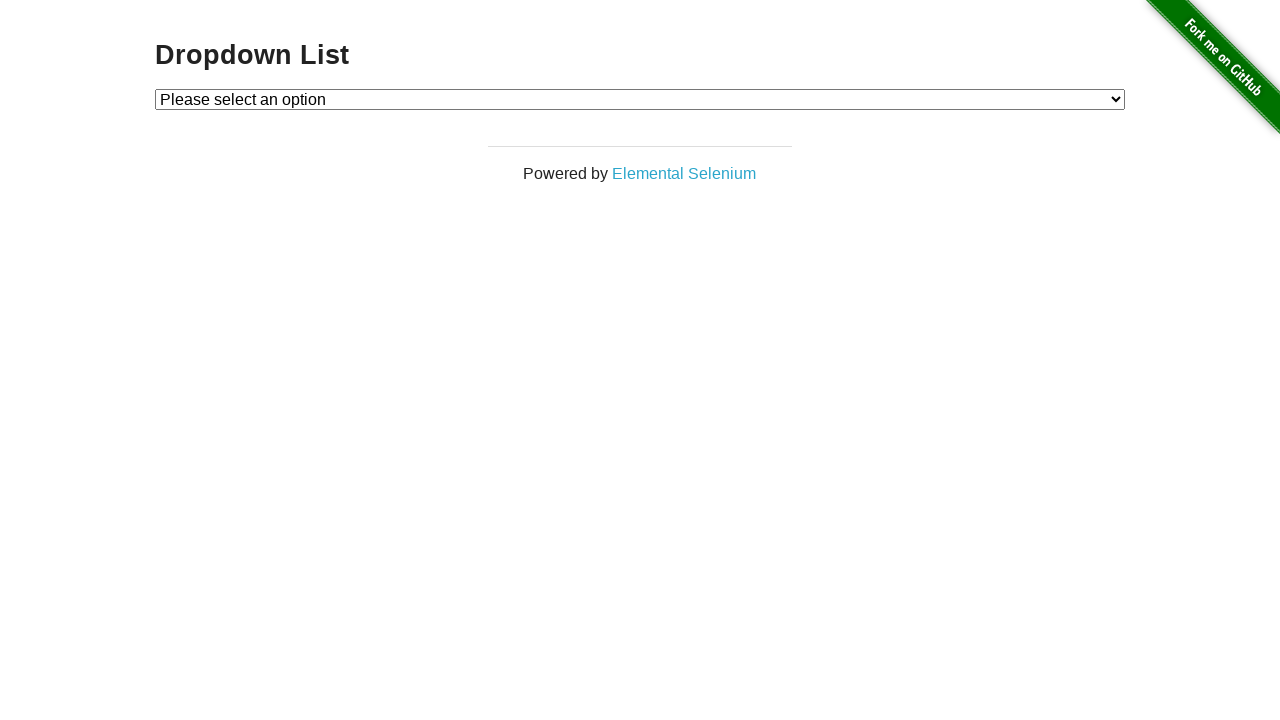

Selected 'Option 1' from dropdown using index 1 on #dropdown
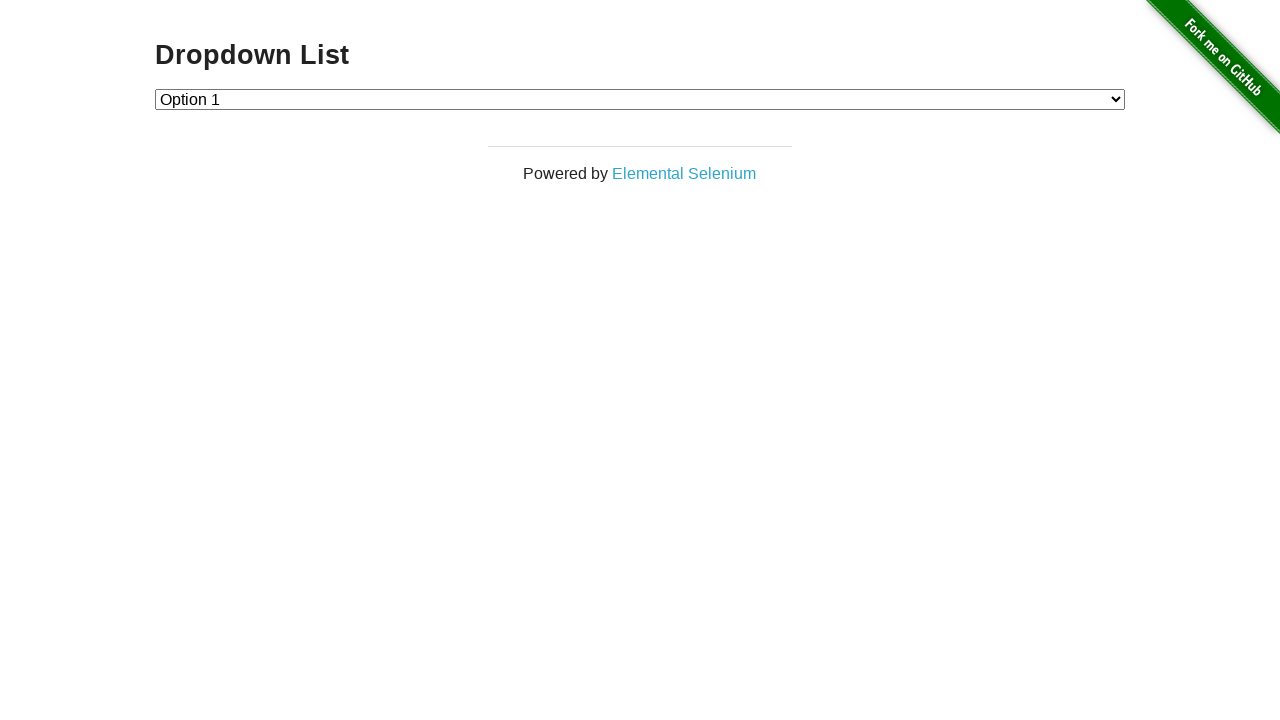

Waited 500ms to verify selection
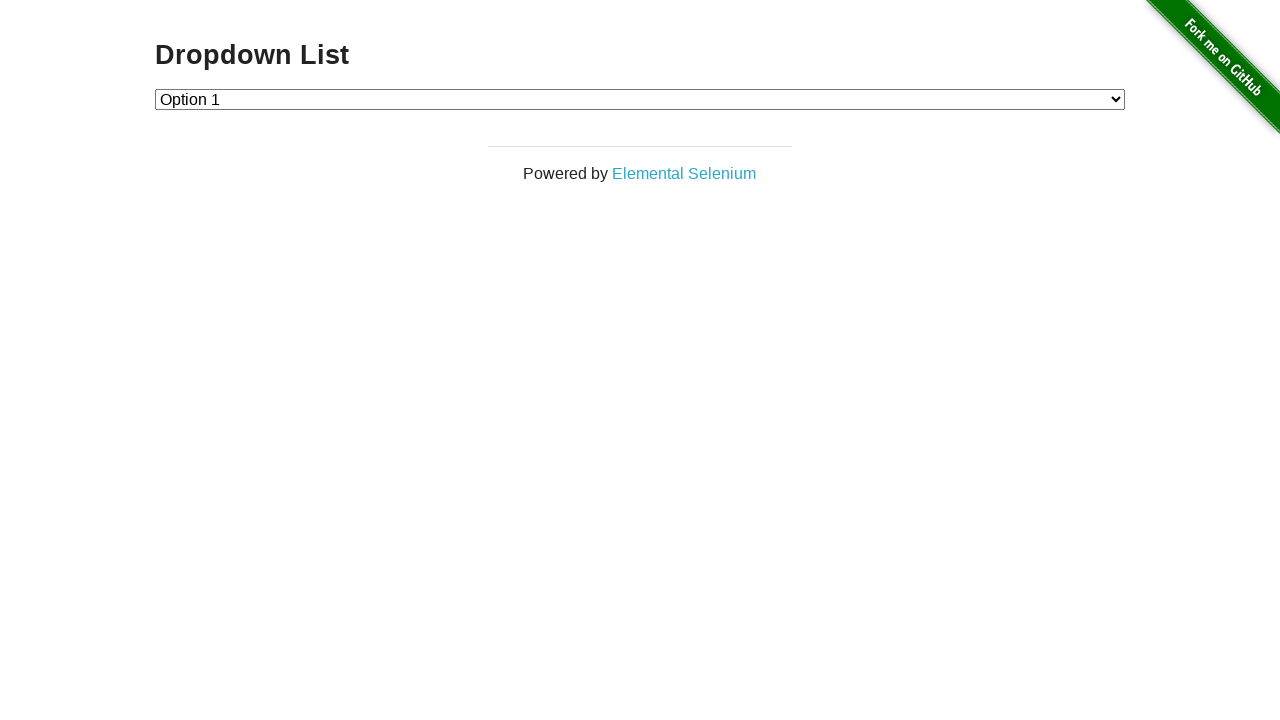

Selected 'Option 2' from dropdown using value '2' on #dropdown
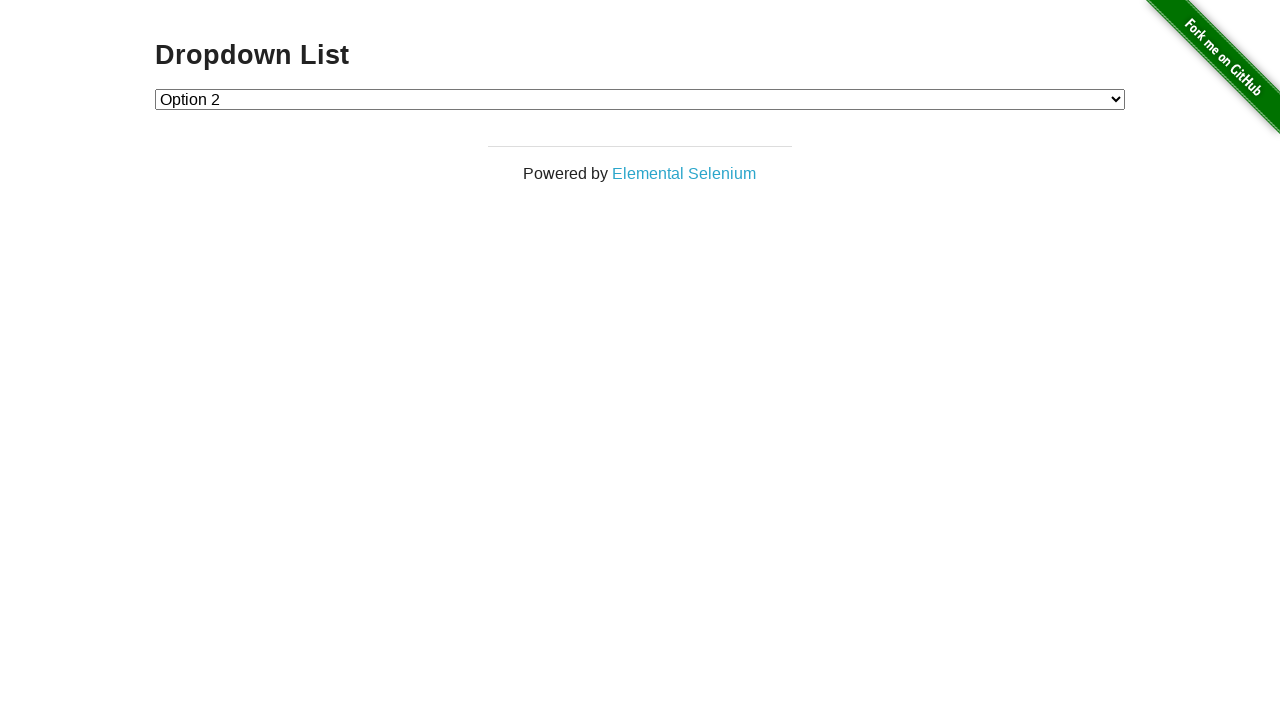

Waited 500ms to verify selection
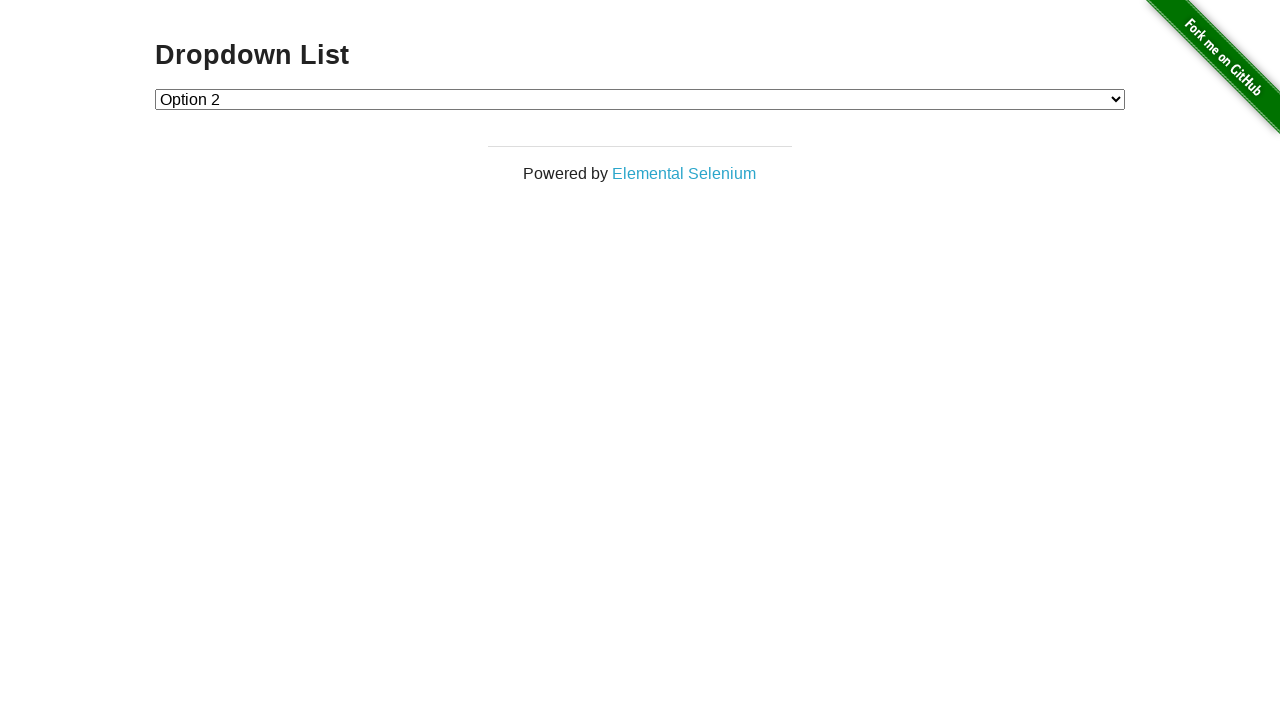

Selected 'Option 1' from dropdown using visible text on #dropdown
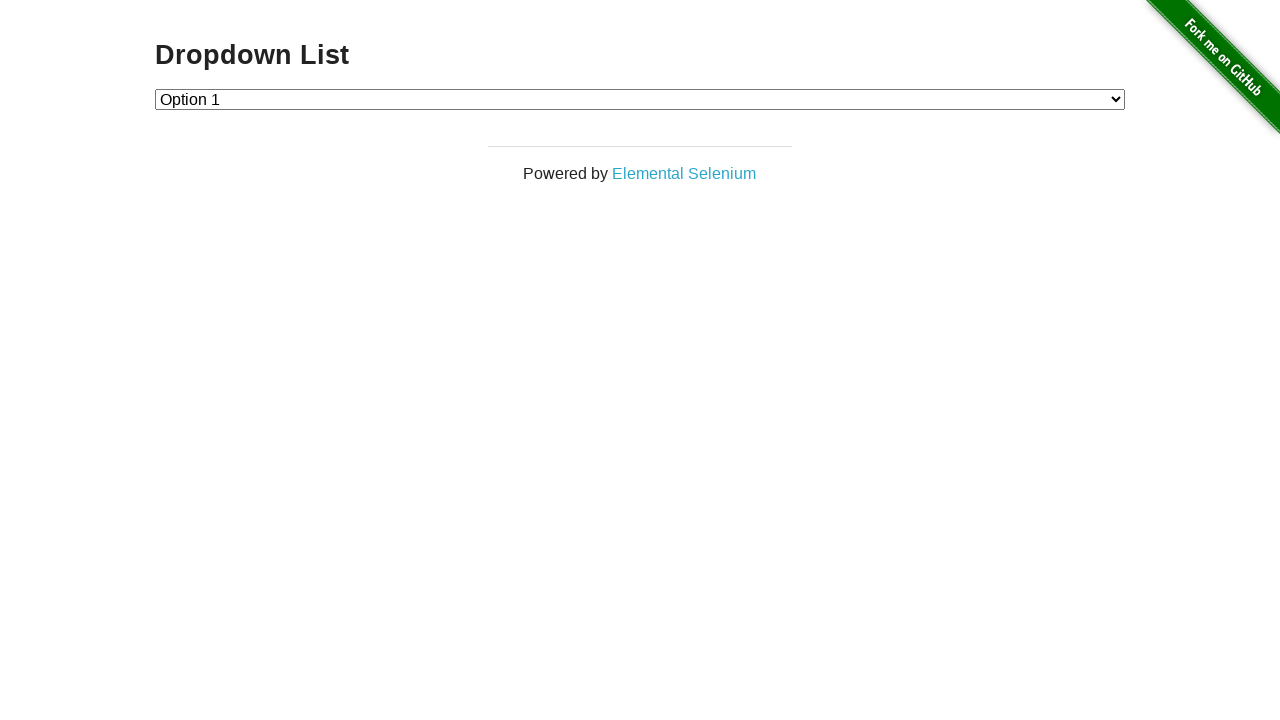

Retrieved all dropdown options
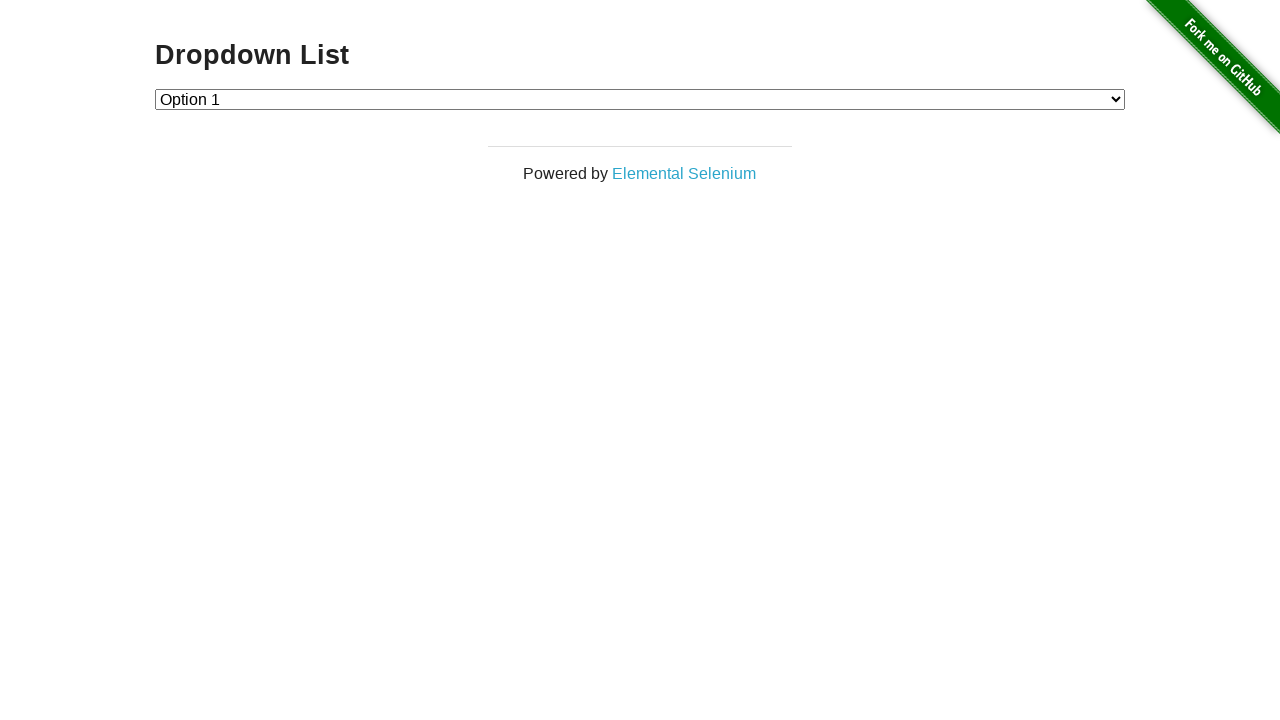

Verified dropdown contains exactly 3 options
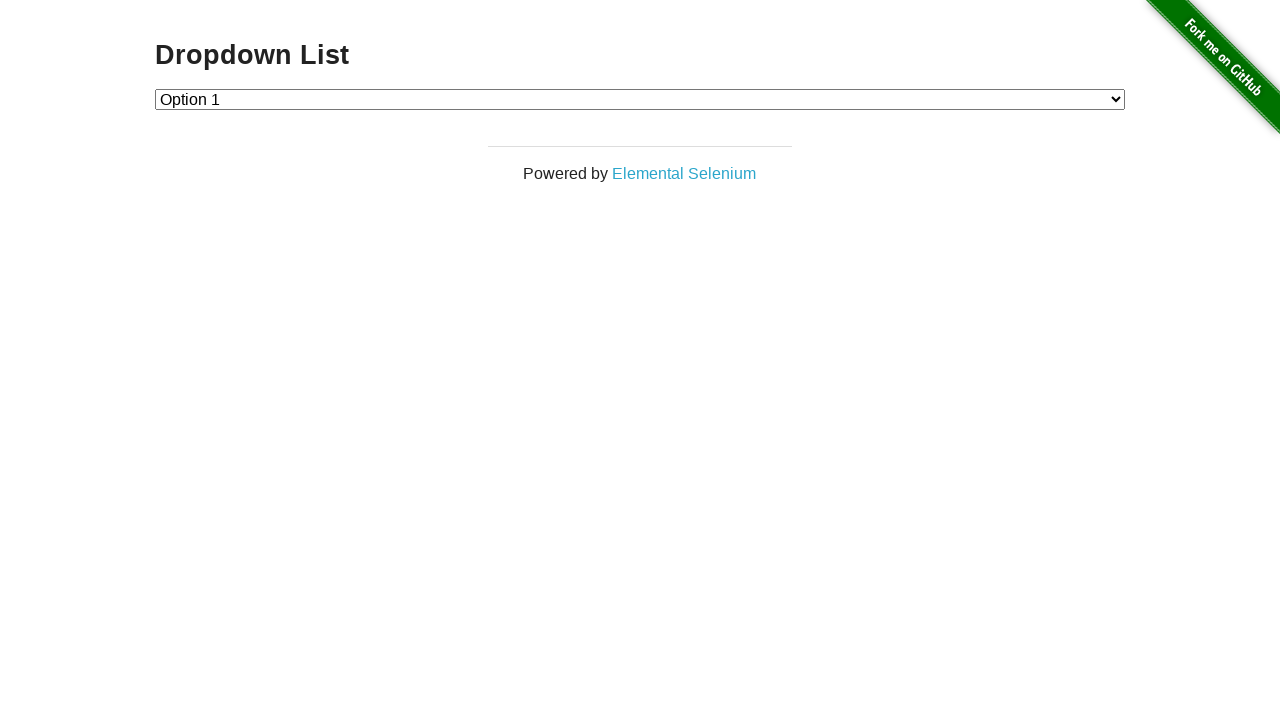

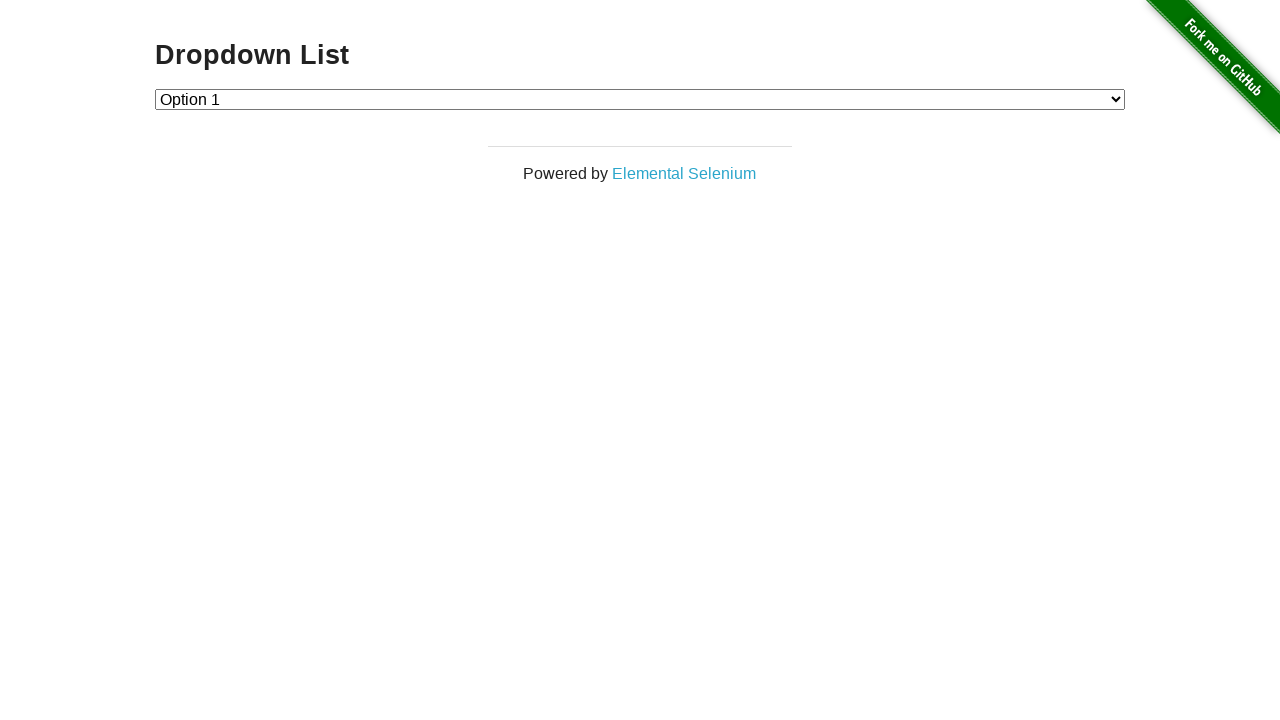